Tests keyboard key press functionality by sending the space key and left arrow key to elements and verifying the displayed result text matches the expected output.

Starting URL: http://the-internet.herokuapp.com/key_presses

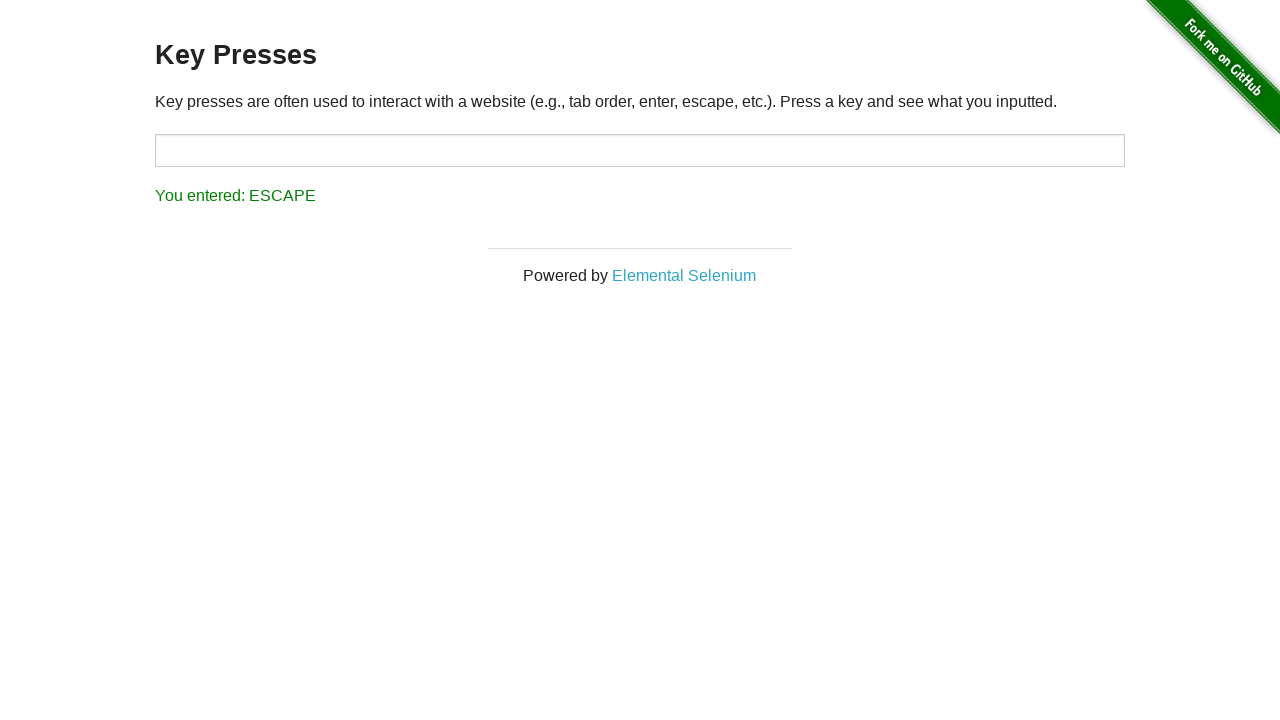

Pressed Space key on target element on #target
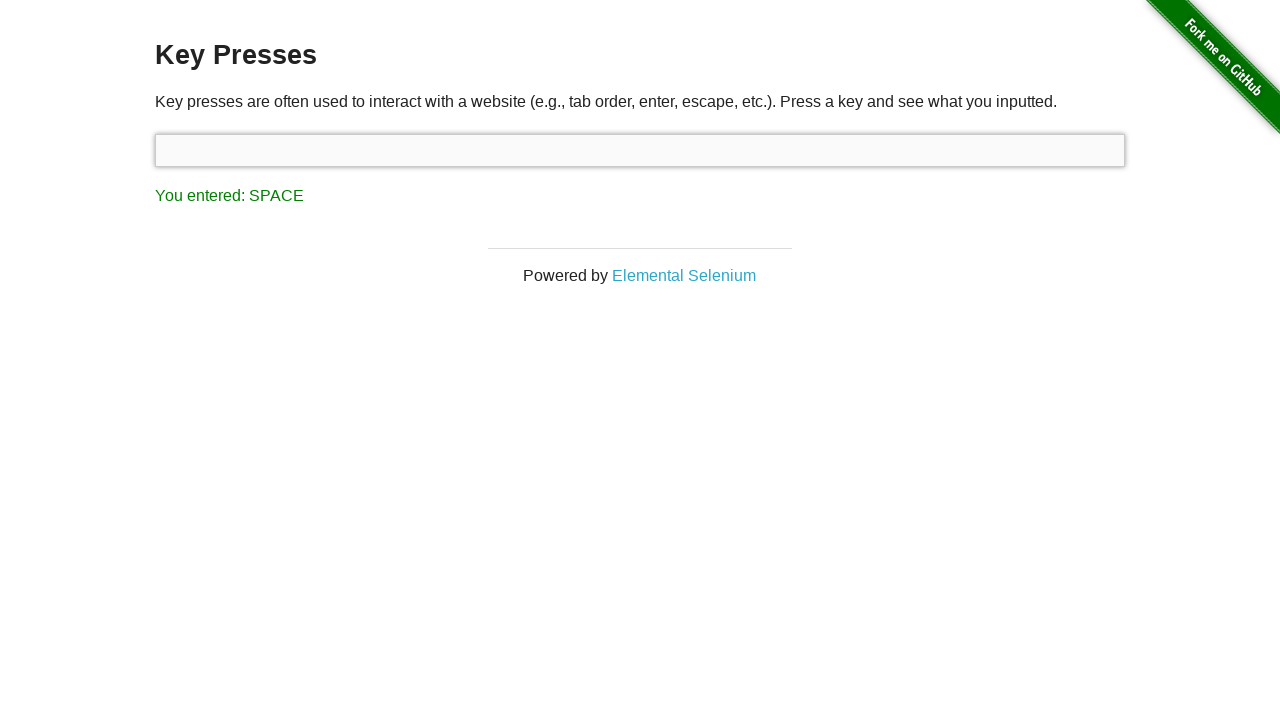

Result element loaded after Space key press
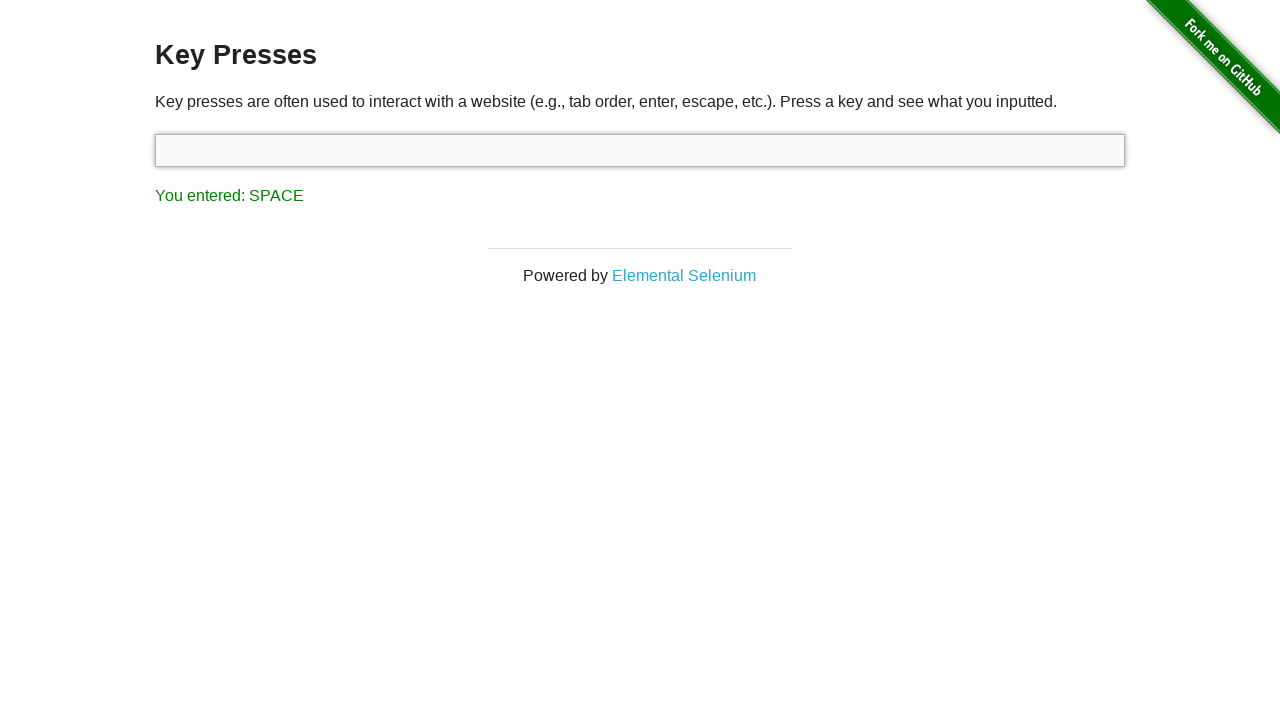

Verified result text shows 'You entered: SPACE'
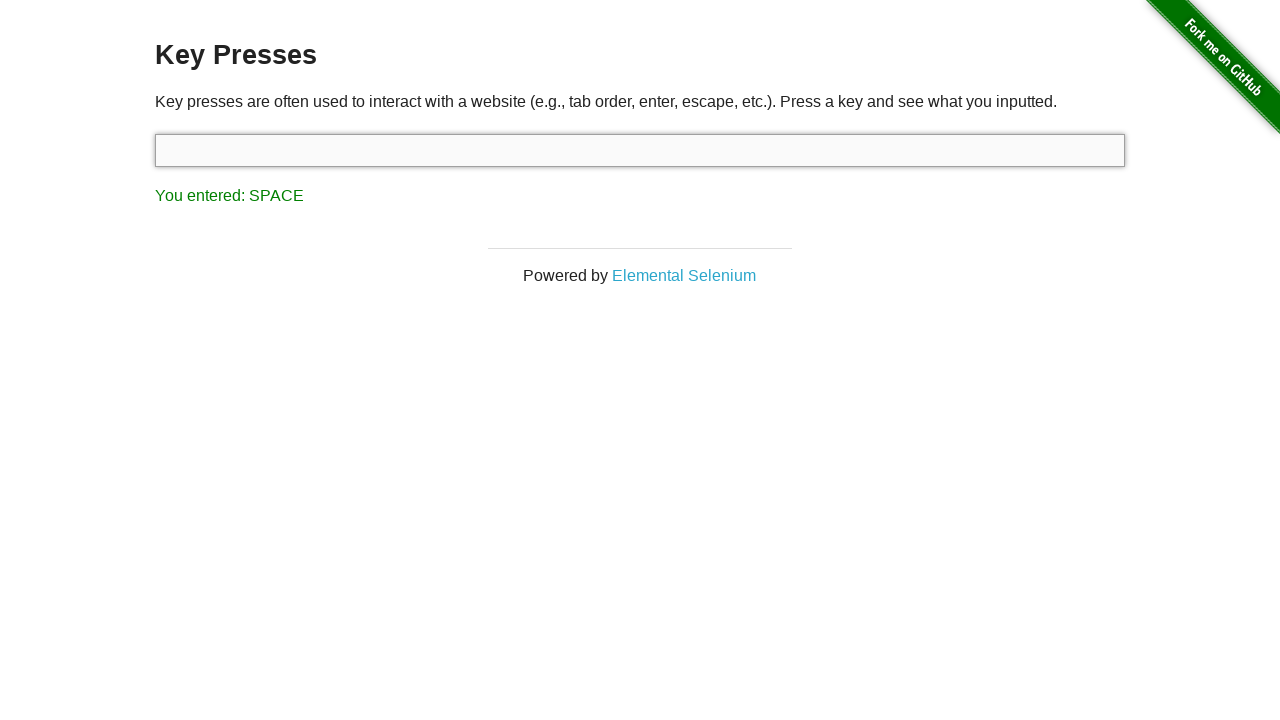

Pressed ArrowLeft key
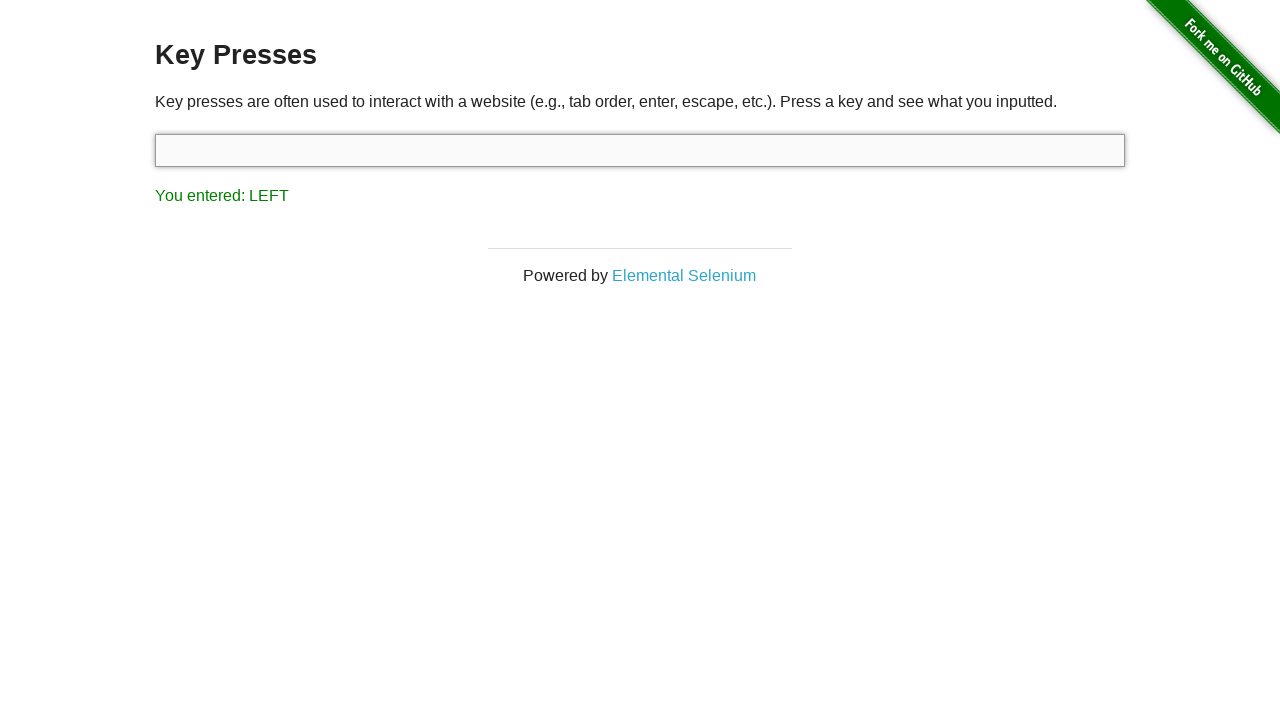

Verified result text shows 'You entered: LEFT'
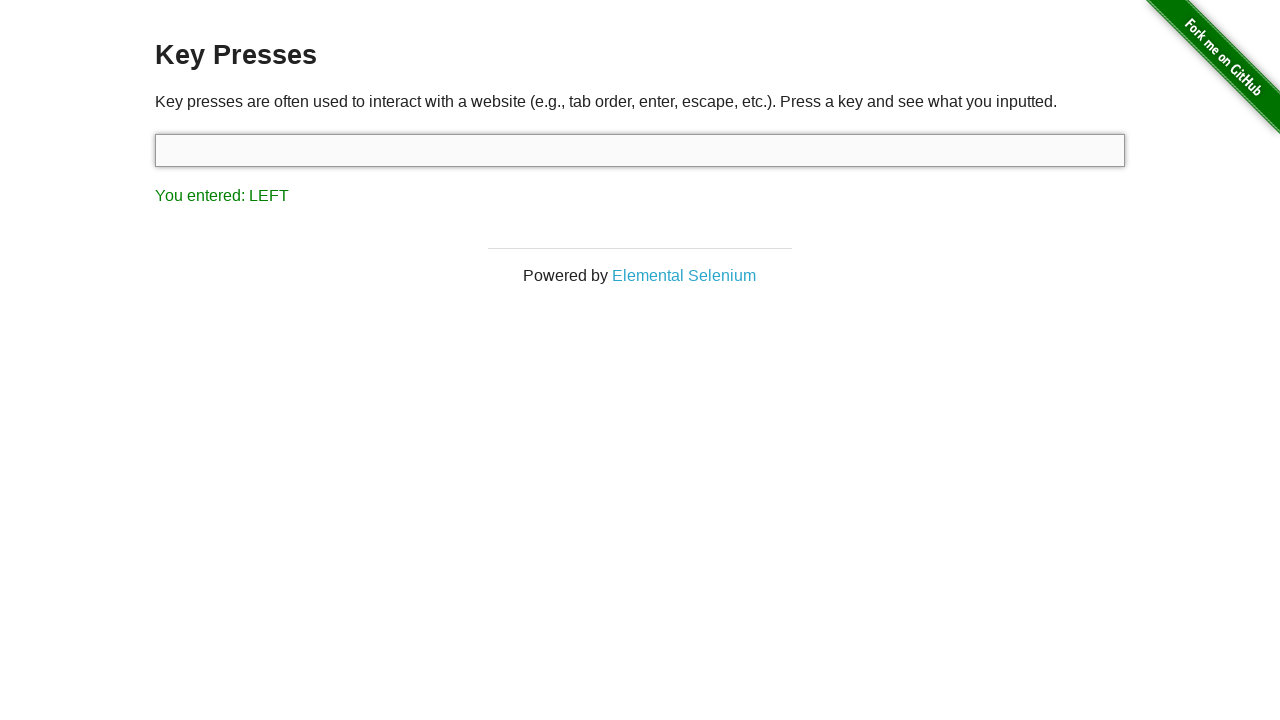

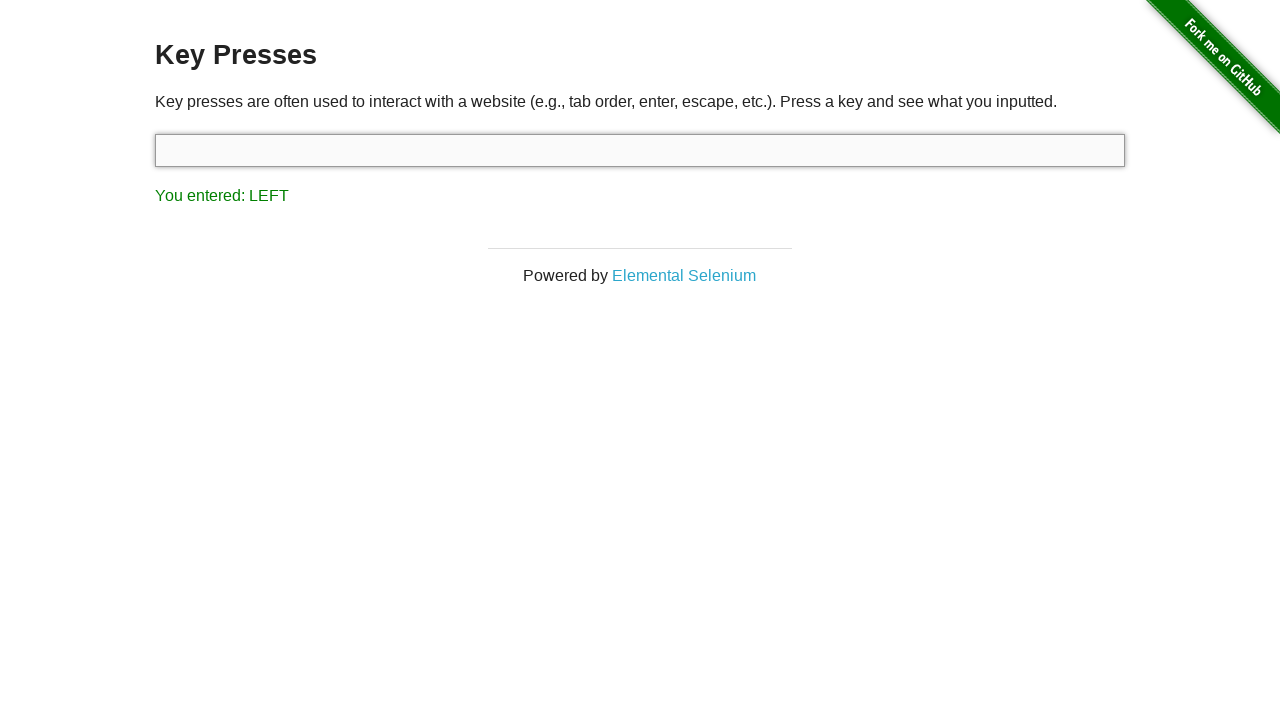